Tests JavaScript confirm dialog by clicking confirm button, accepting it, and verifying the result message

Starting URL: http://practice.cydeo.com/javascript_alerts

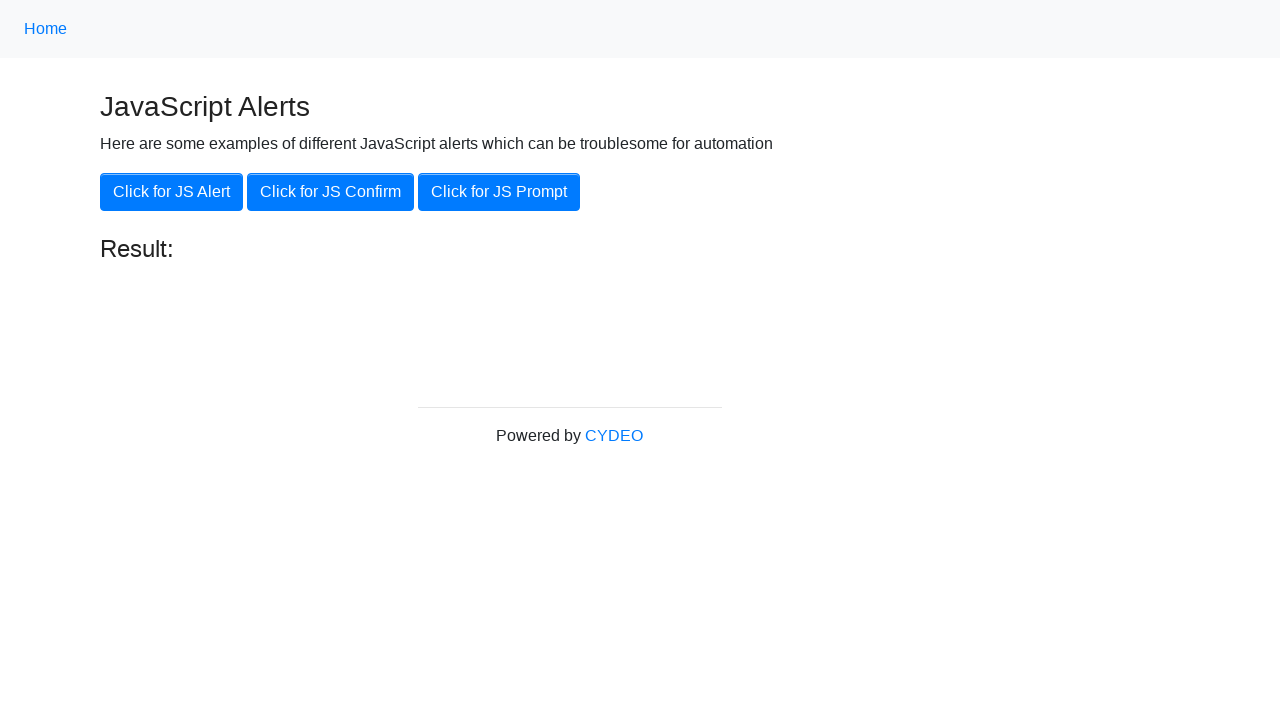

Set up dialog handler to accept confirm dialogs
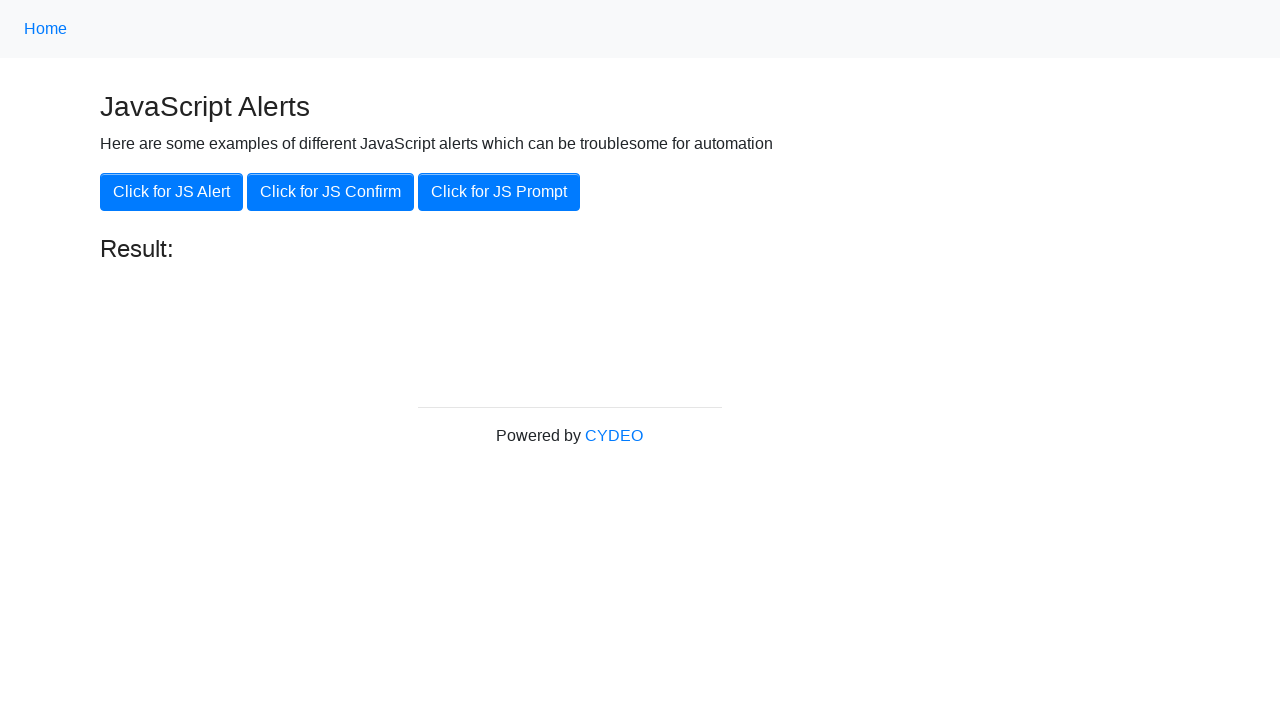

Clicked 'Click for JS Confirm' button to trigger confirm dialog at (330, 192) on xpath=//button[@onclick='jsConfirm()']
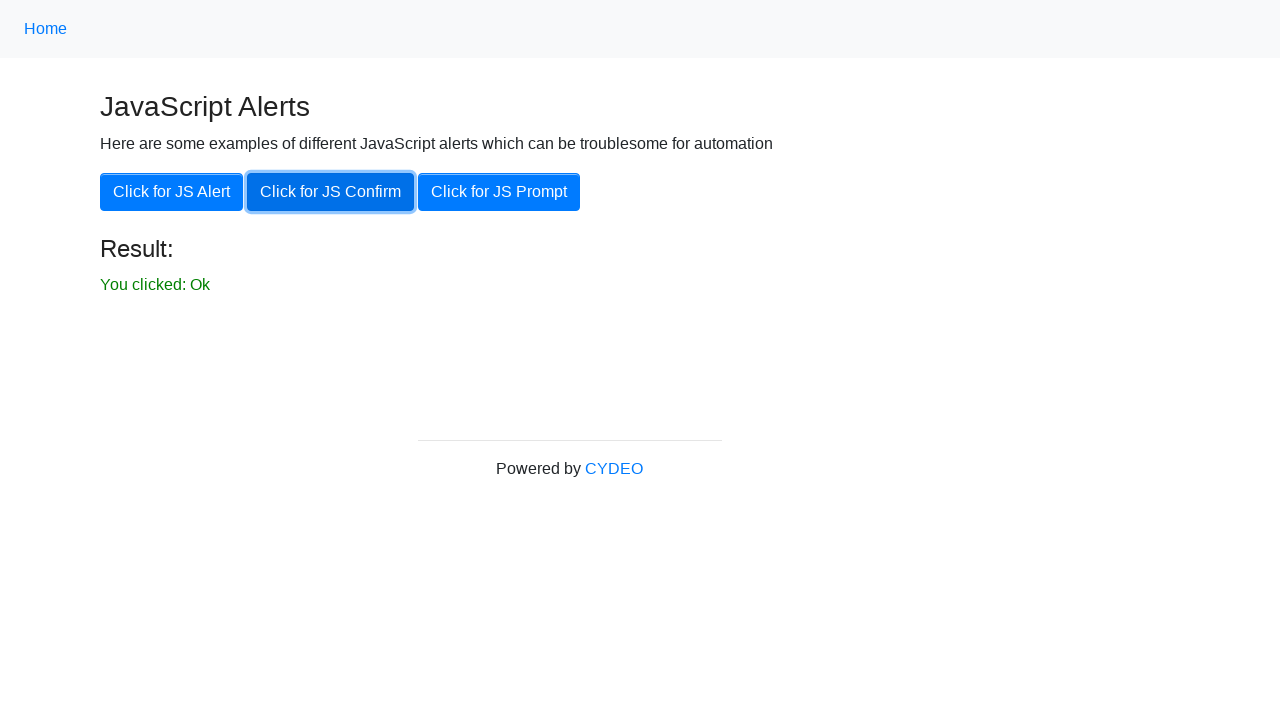

Result message element appeared after confirming dialog
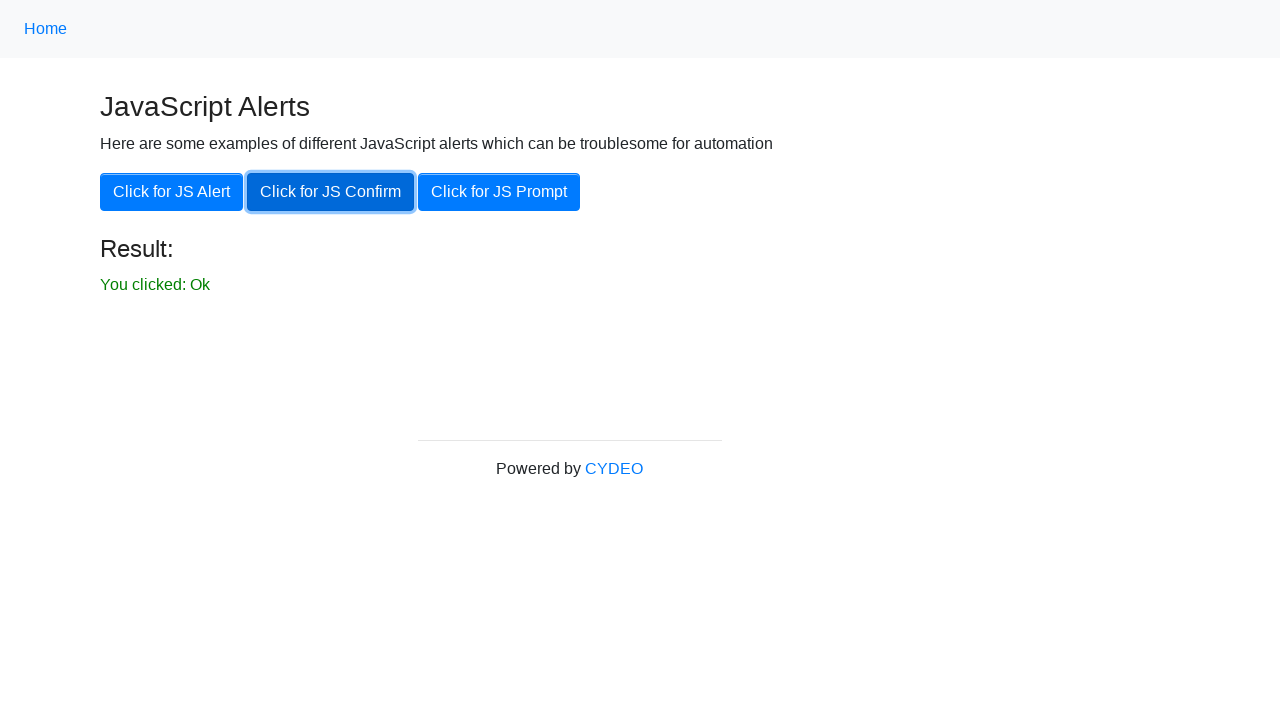

Retrieved result text from the result element
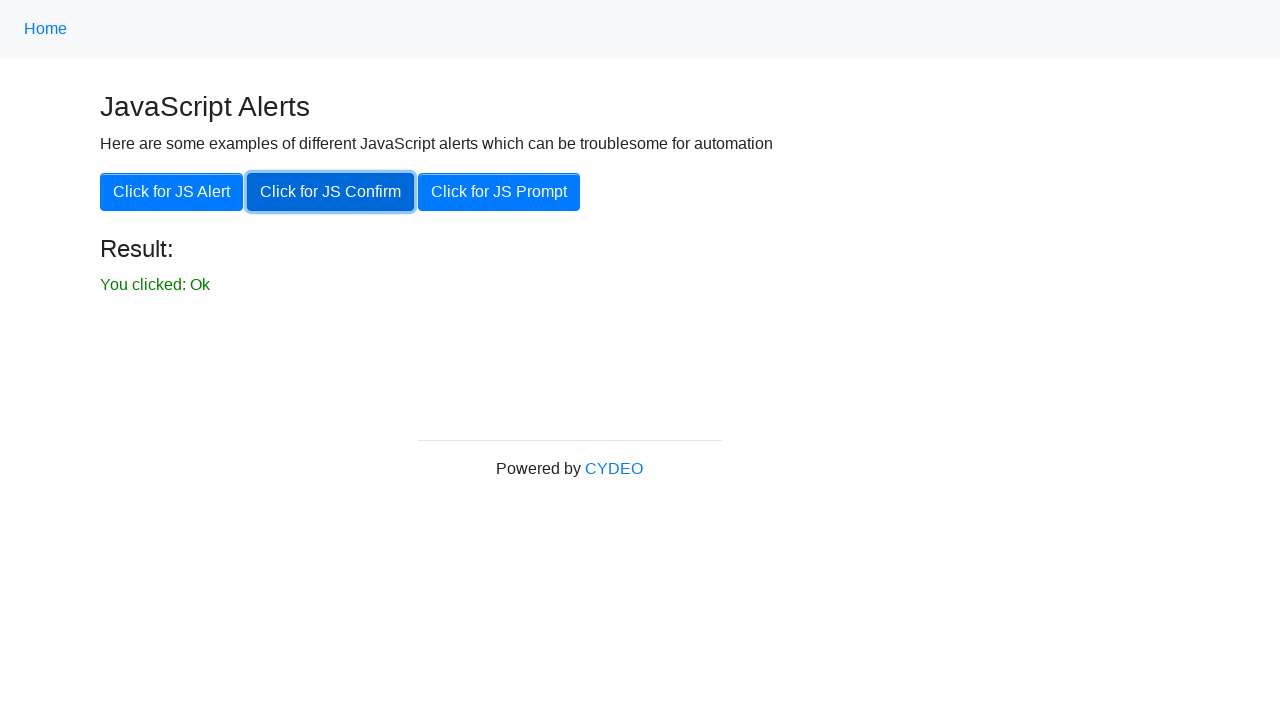

Verified that result text is 'You clicked: Ok'
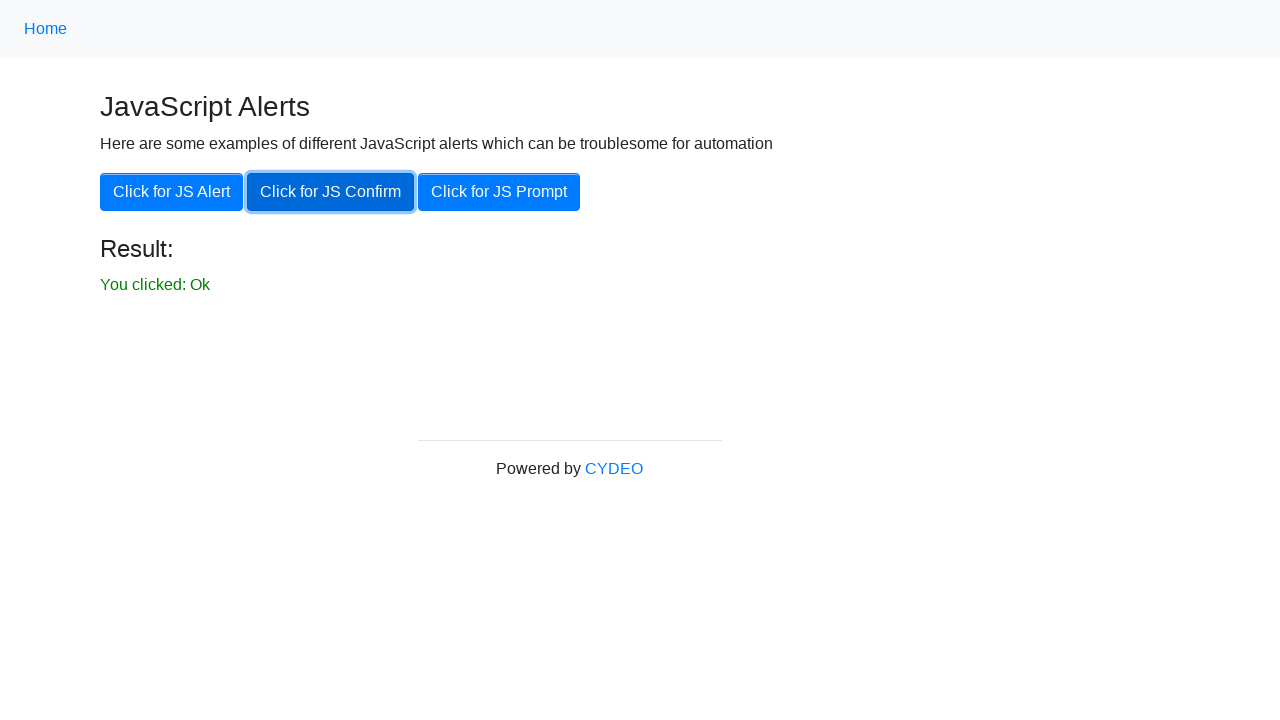

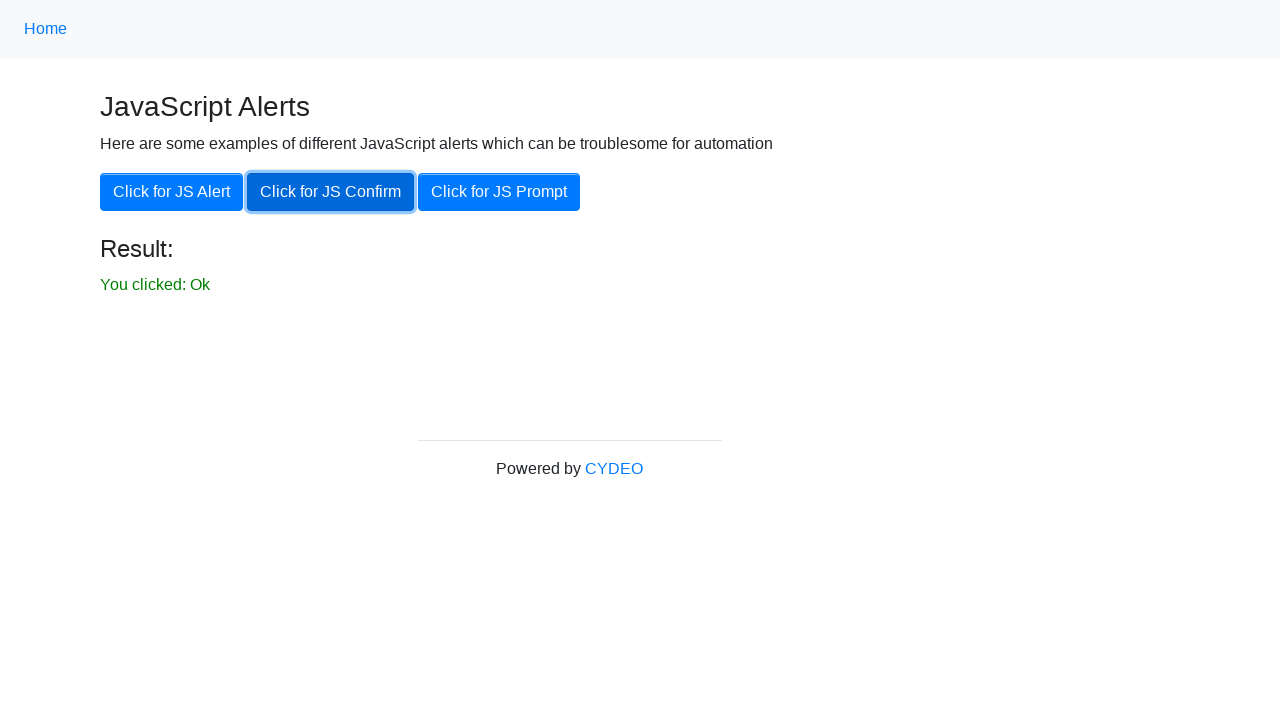